Tests keyboard key press functionality by sending the SPACE key to an input element and then sending the LEFT arrow key, verifying the displayed result text for each key press.

Starting URL: http://the-internet.herokuapp.com/key_presses

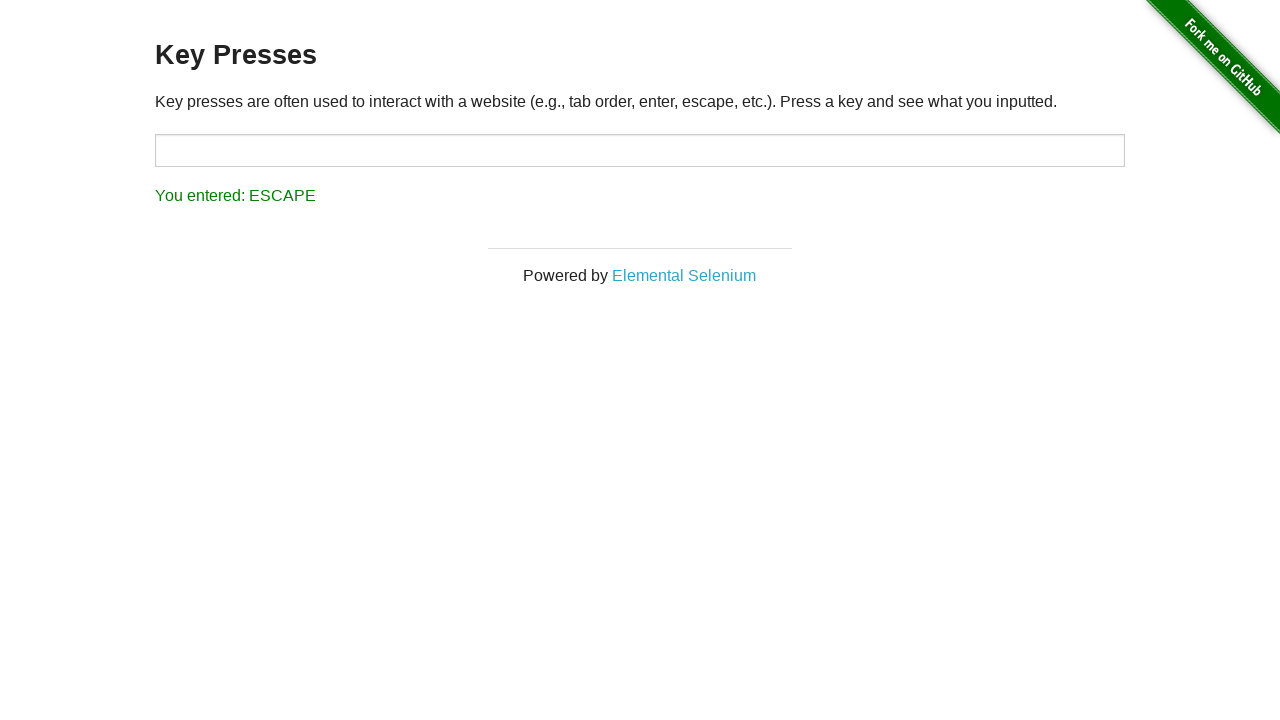

Pressed SPACE key on target input element on #target
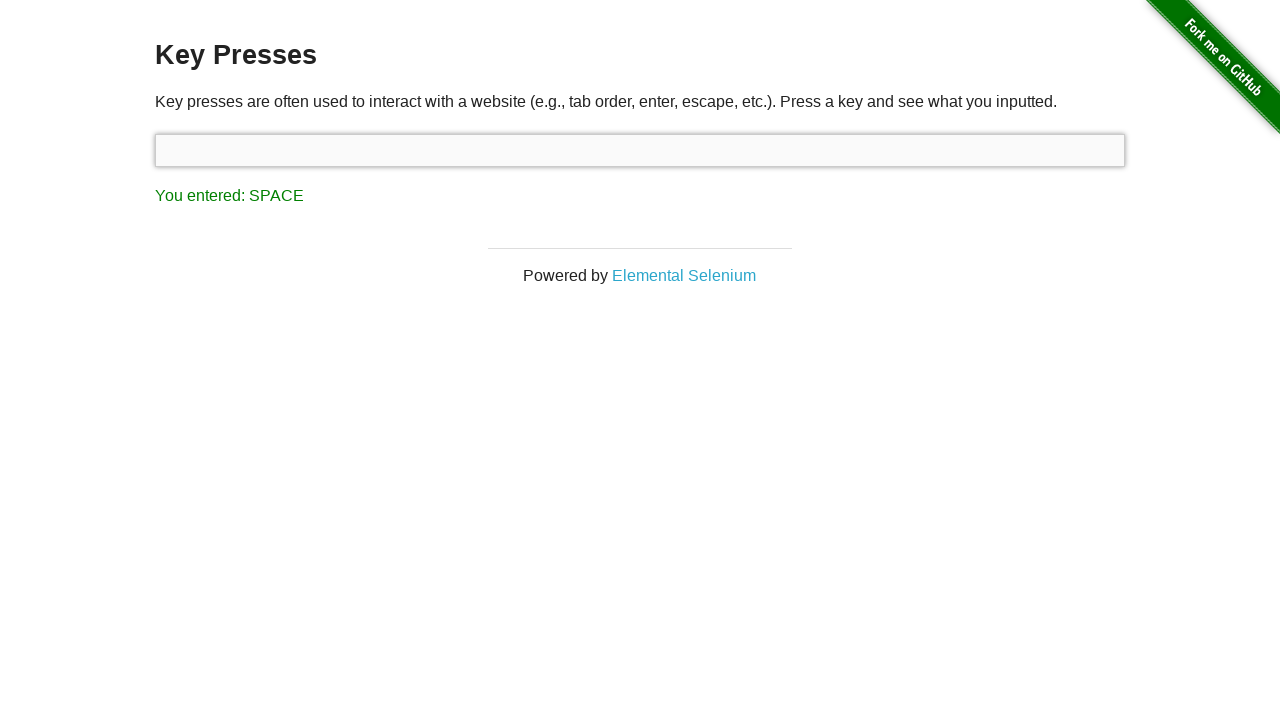

Result element loaded after SPACE key press
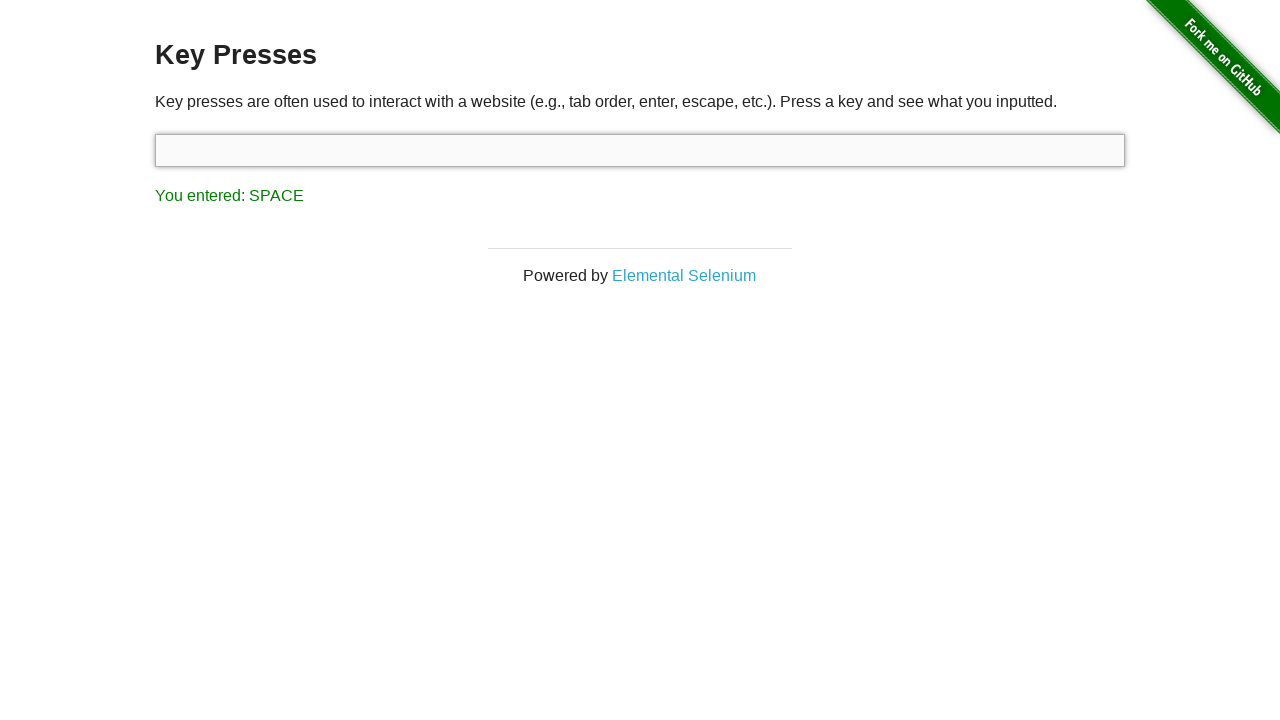

Retrieved result text content
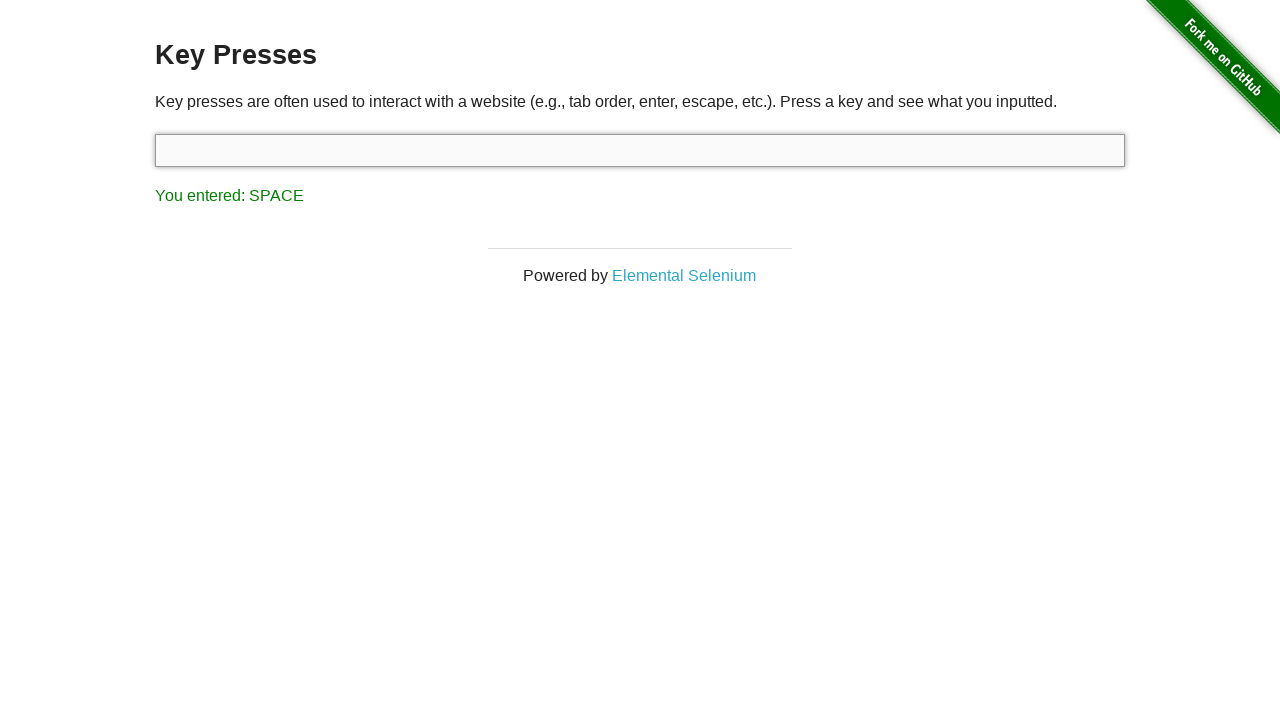

Verified result text shows 'You entered: SPACE'
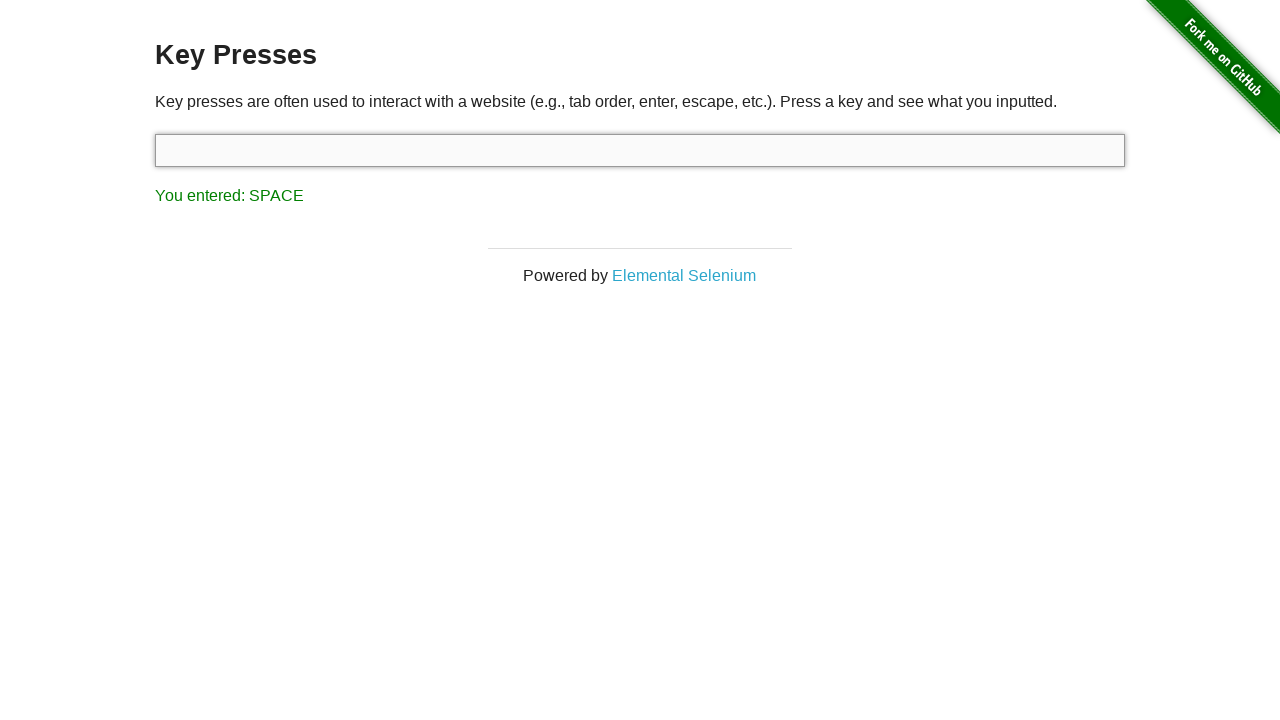

Pressed LEFT arrow key
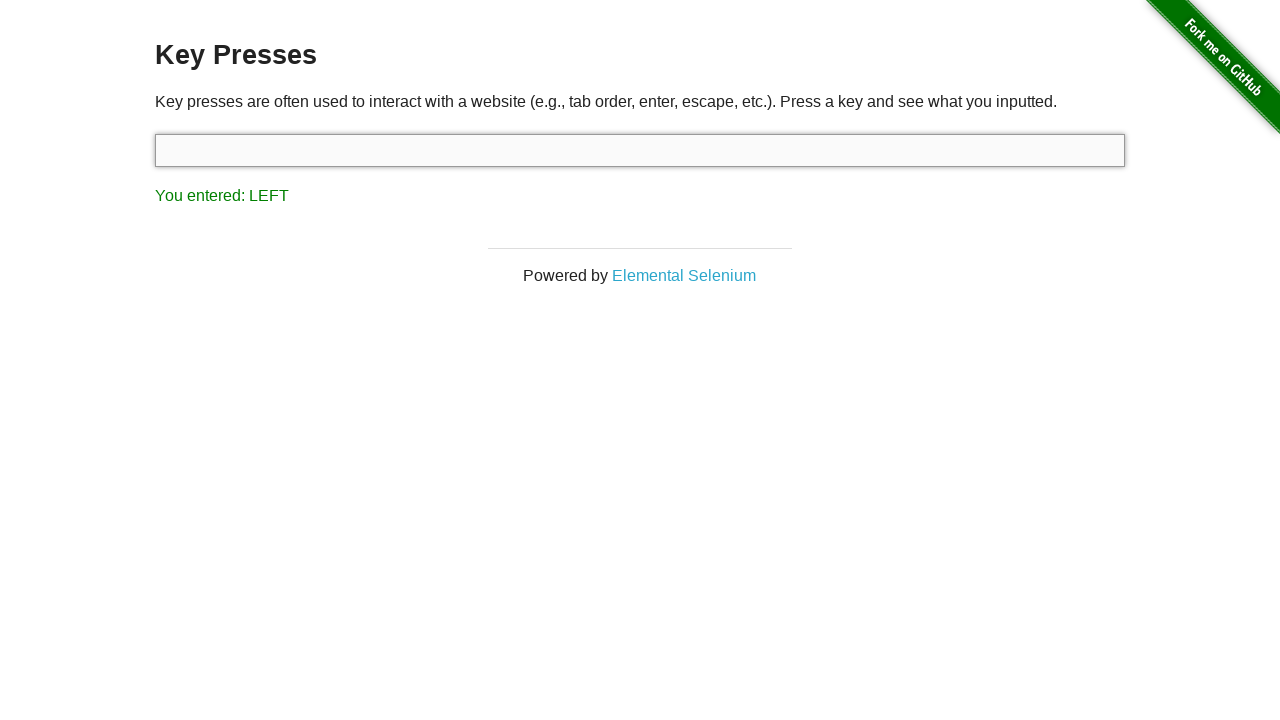

Retrieved result text content after LEFT arrow press
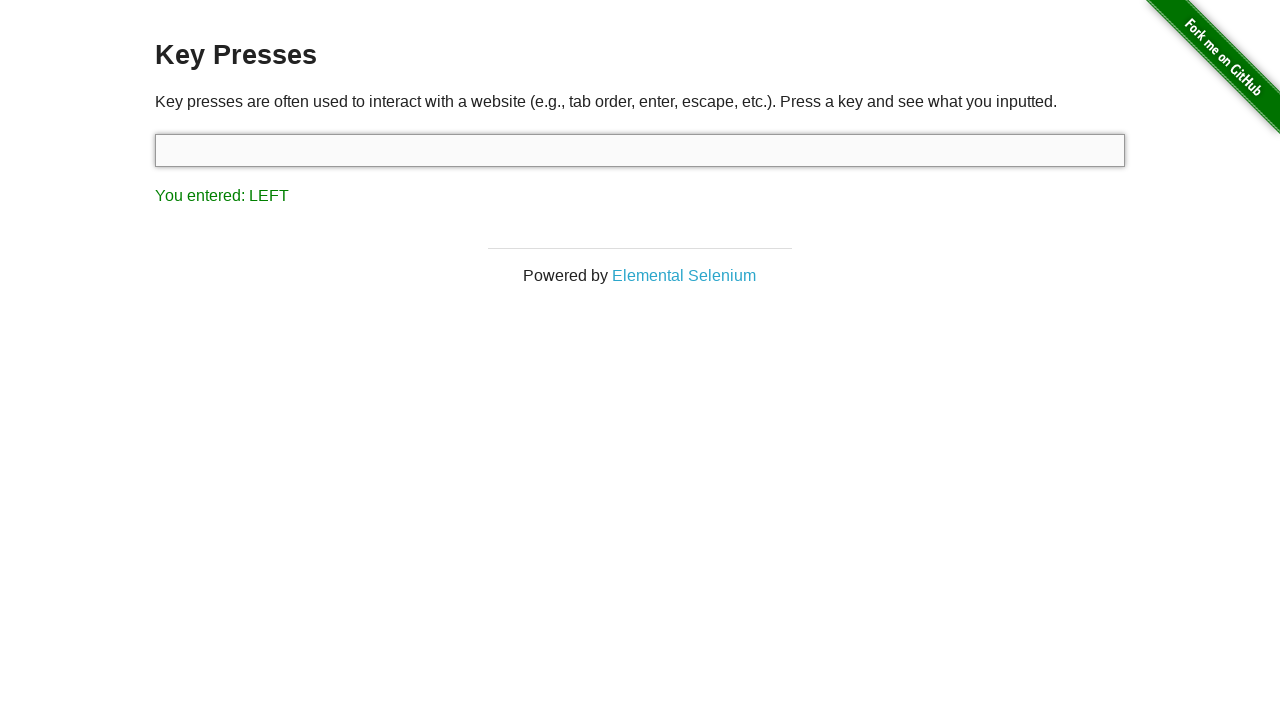

Verified result text shows 'You entered: LEFT'
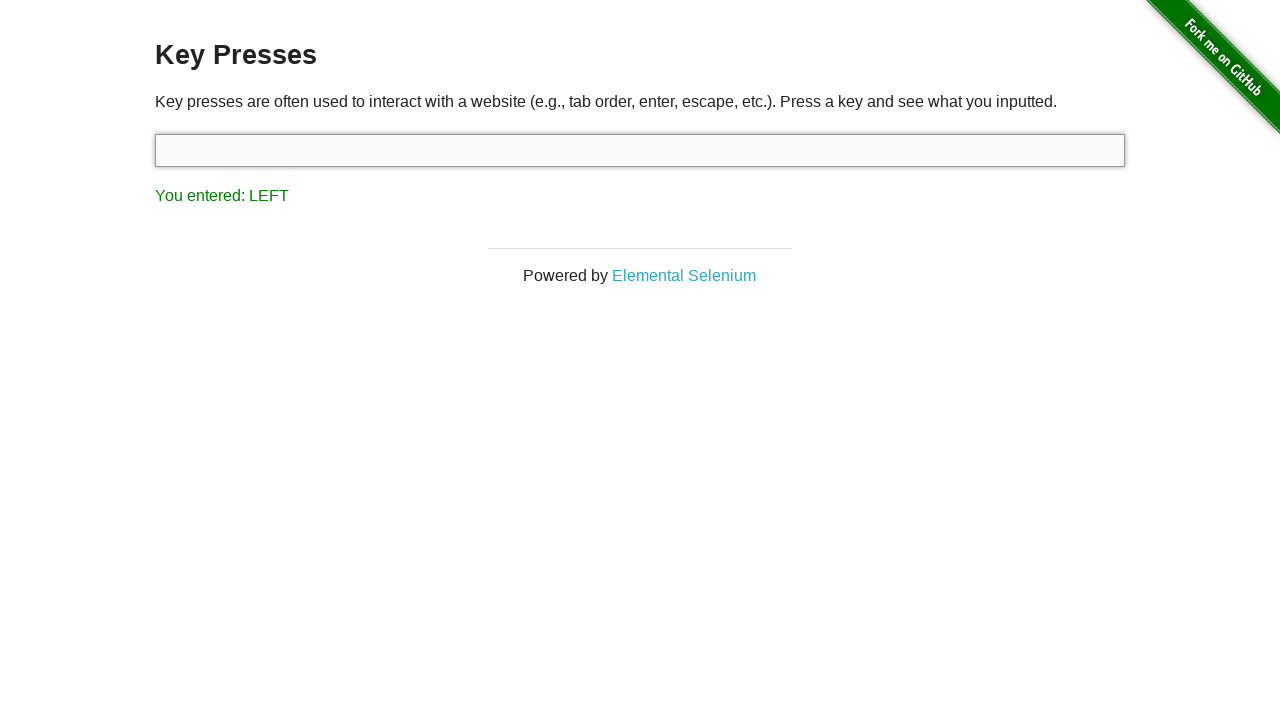

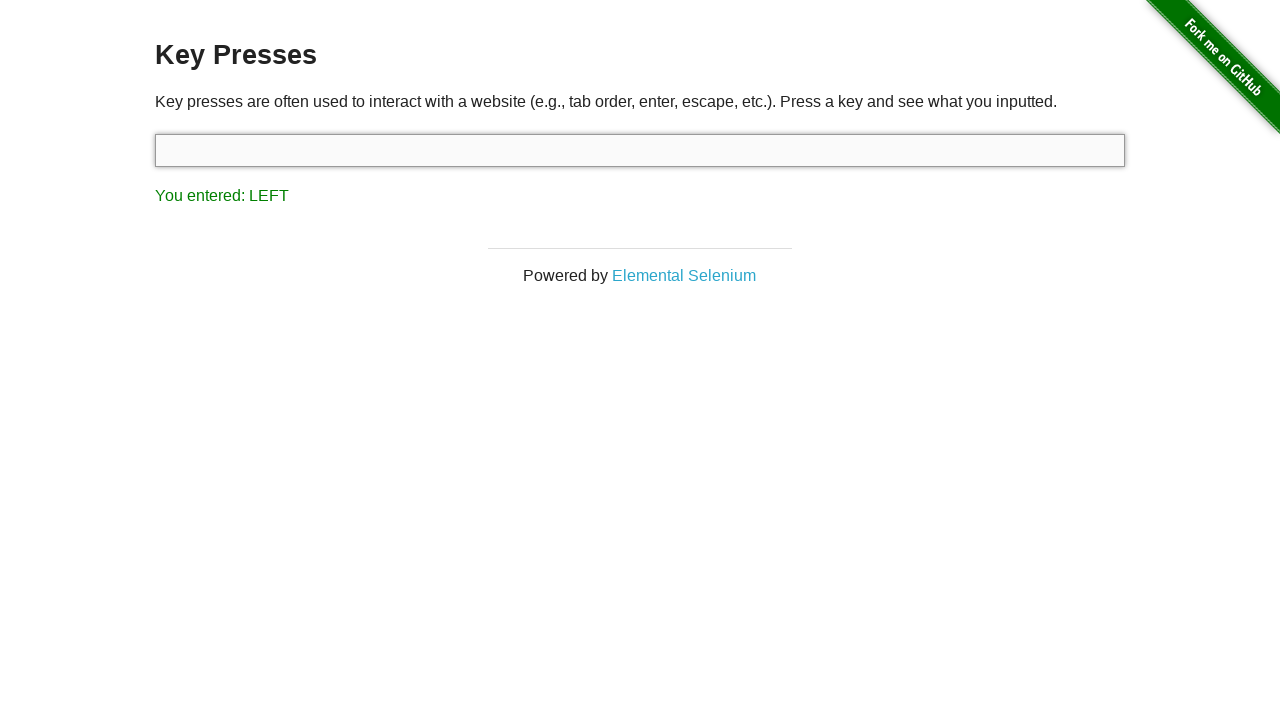